Tests iframe navigation in Oracle Java documentation by switching between frames and clicking on package and class links

Starting URL: https://docs.oracle.com/javase/8/docs/api/

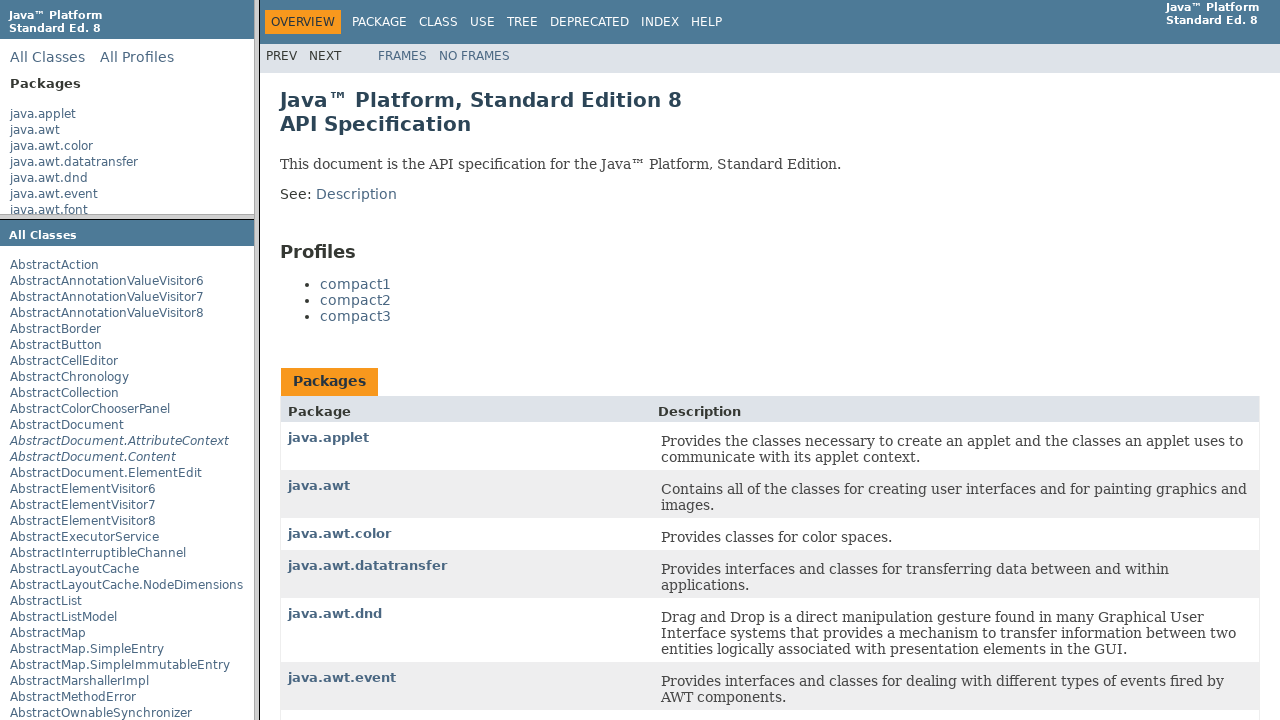

Located packageListFrame iframe
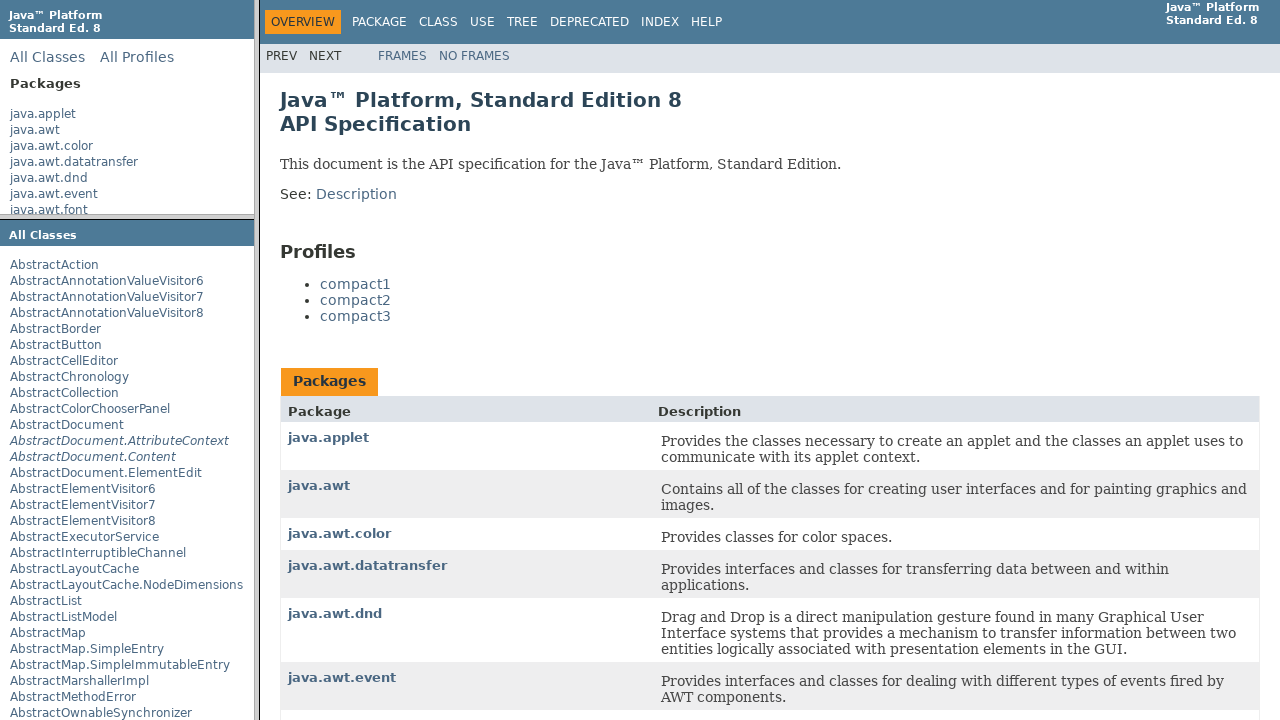

Clicked on java.awt package in package list frame at (35, 130) on text=java.awt
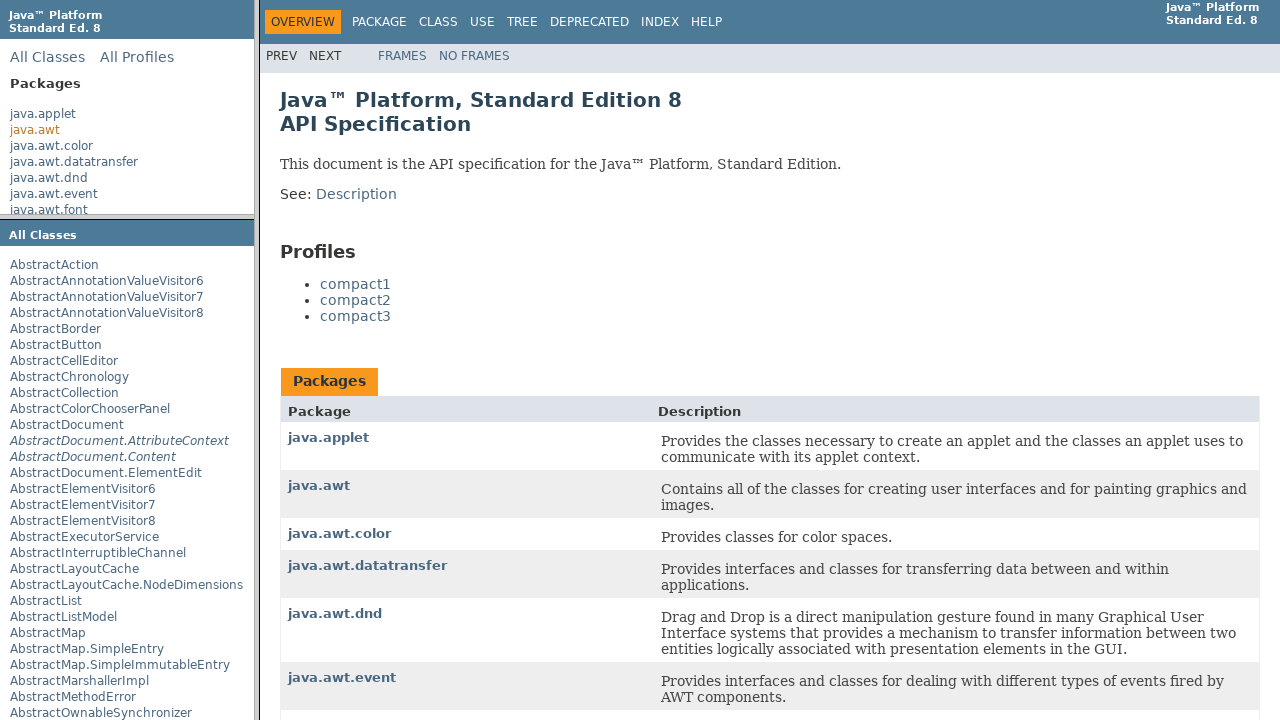

Located packageFrame iframe
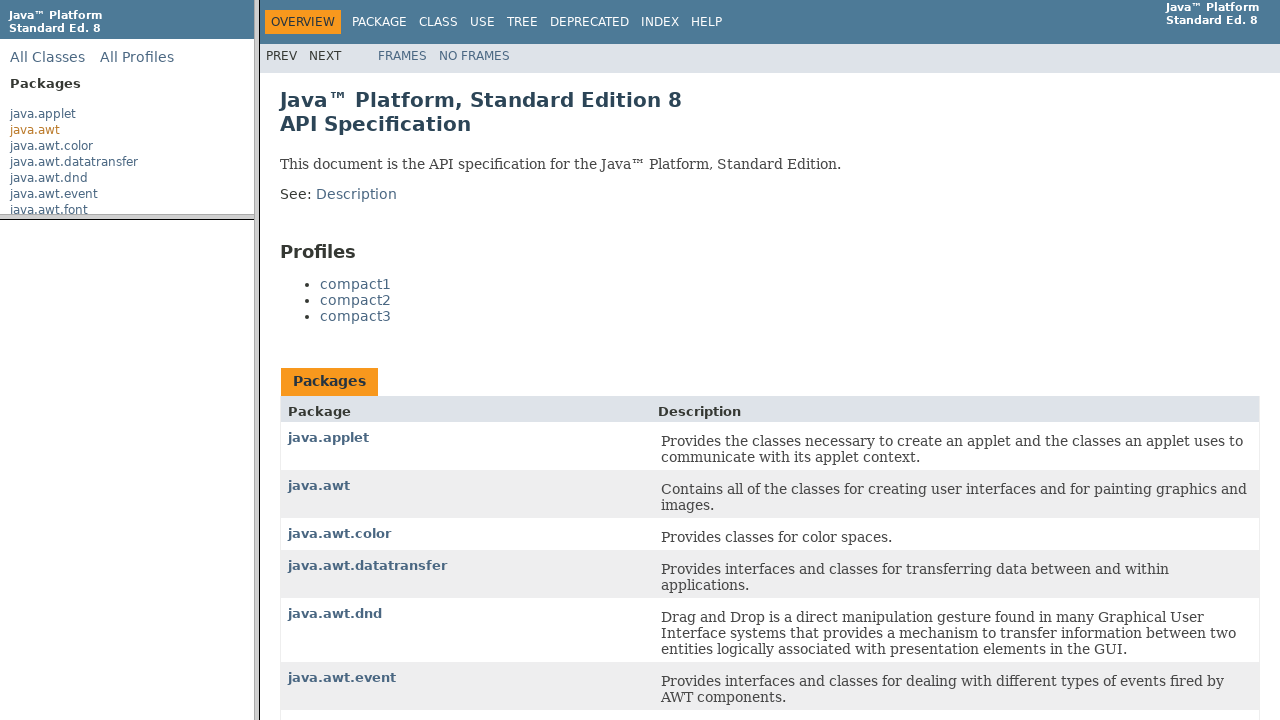

Clicked on Adjustable class in package frame at (39, 310) on text=Adjustable
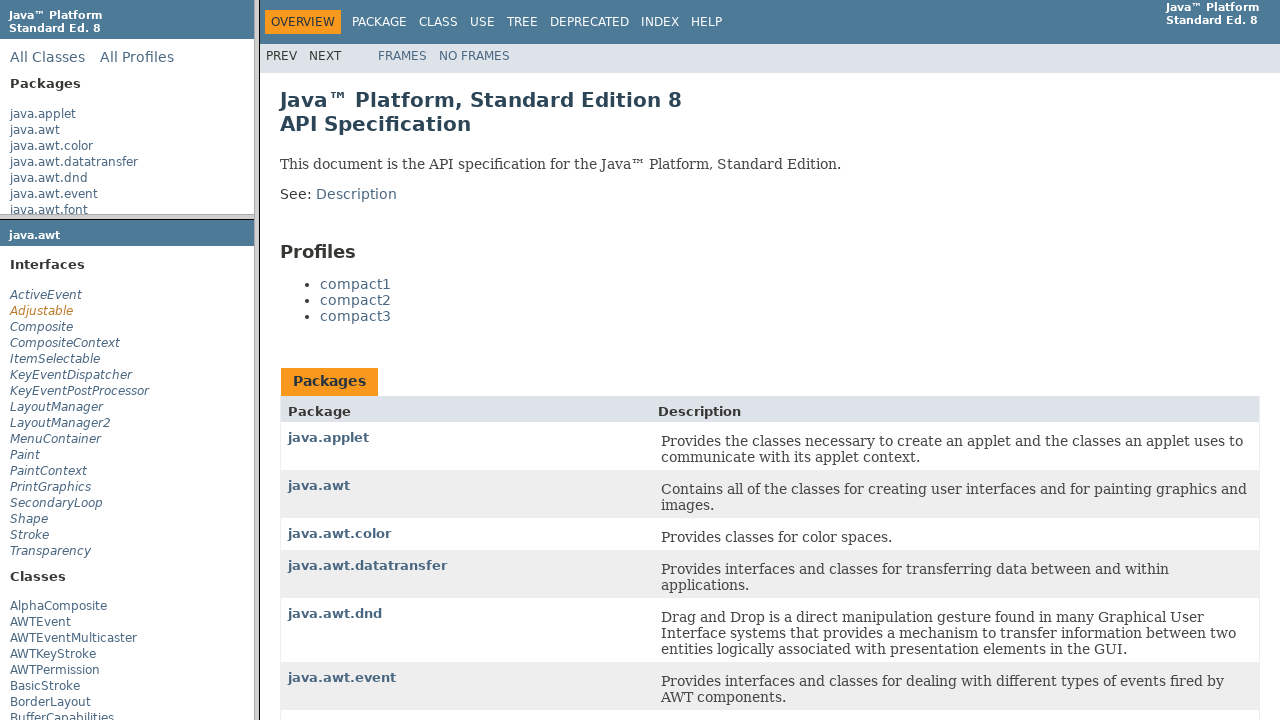

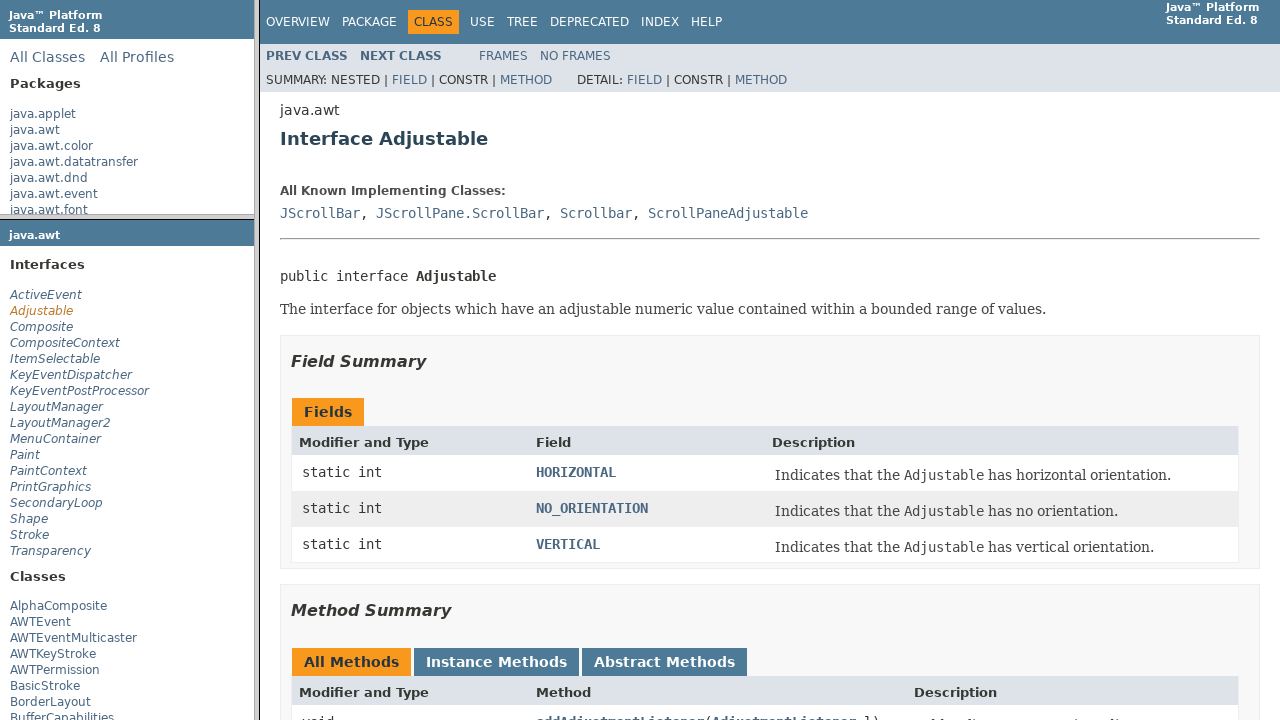